Navigates to LambdaTest website and retrieves the page title

Starting URL: https://www.lambdatest.com/

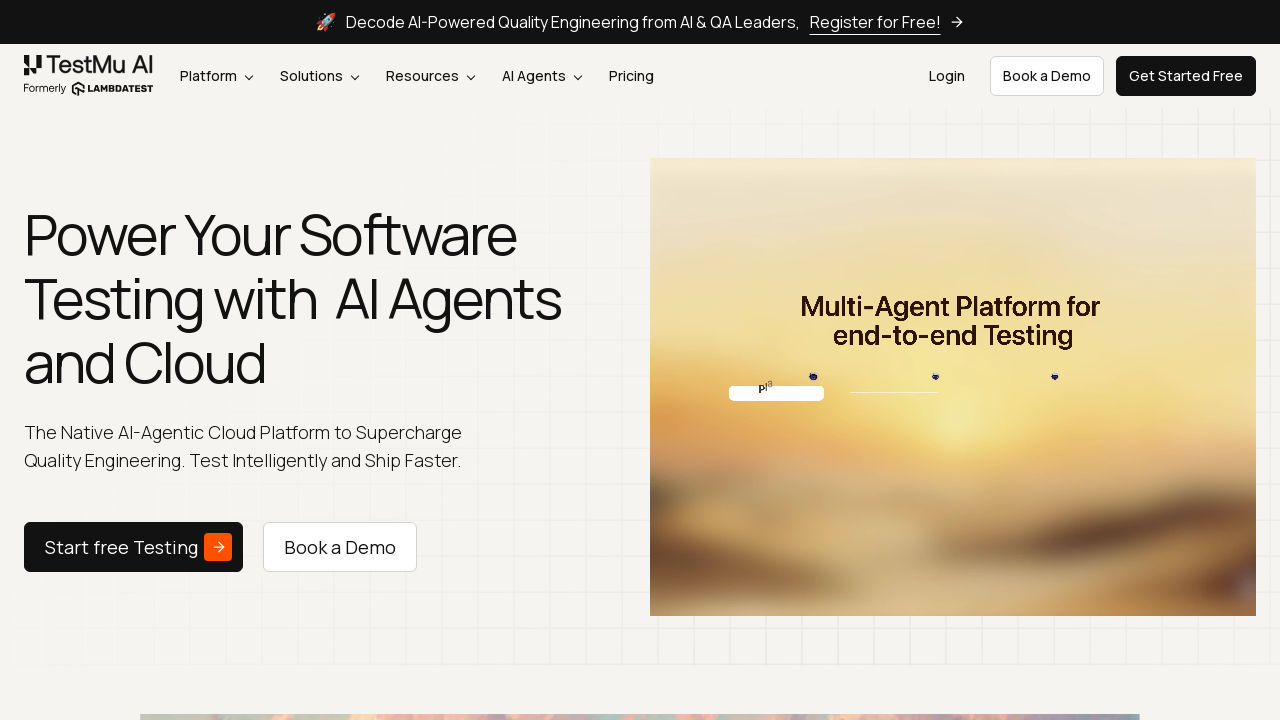

Retrieved page title from LambdaTest website
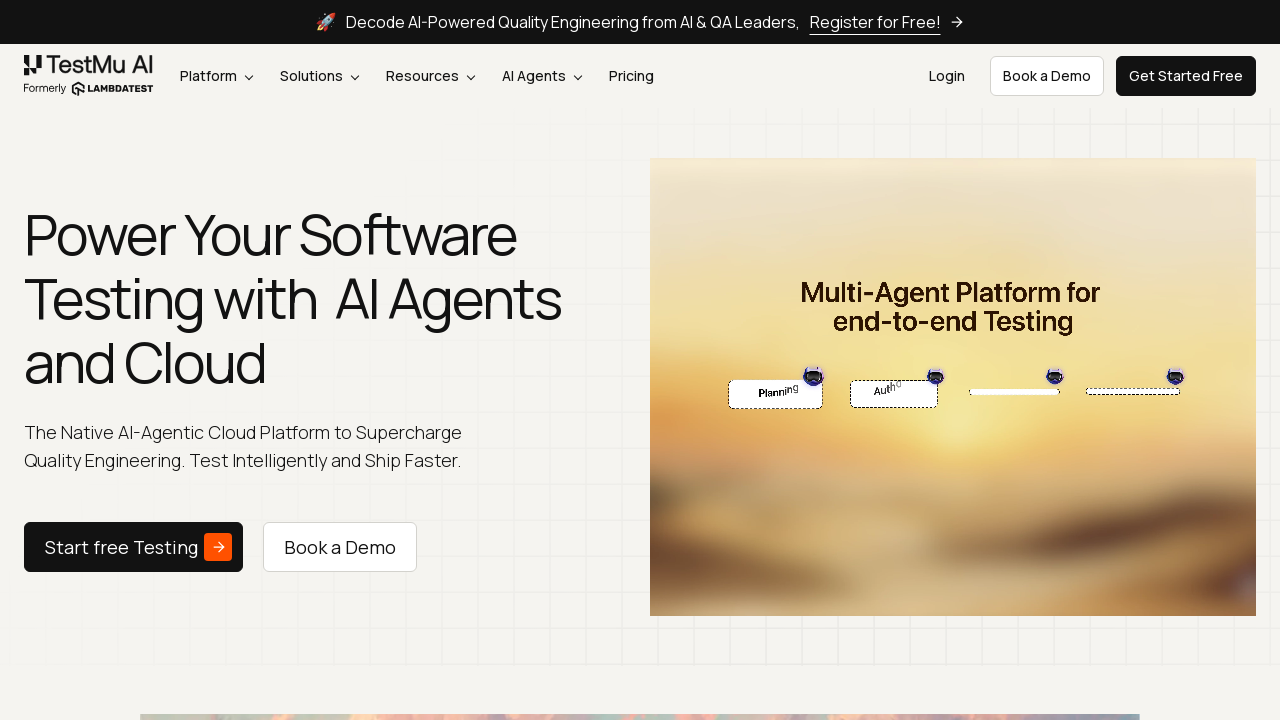

Printed page title to console
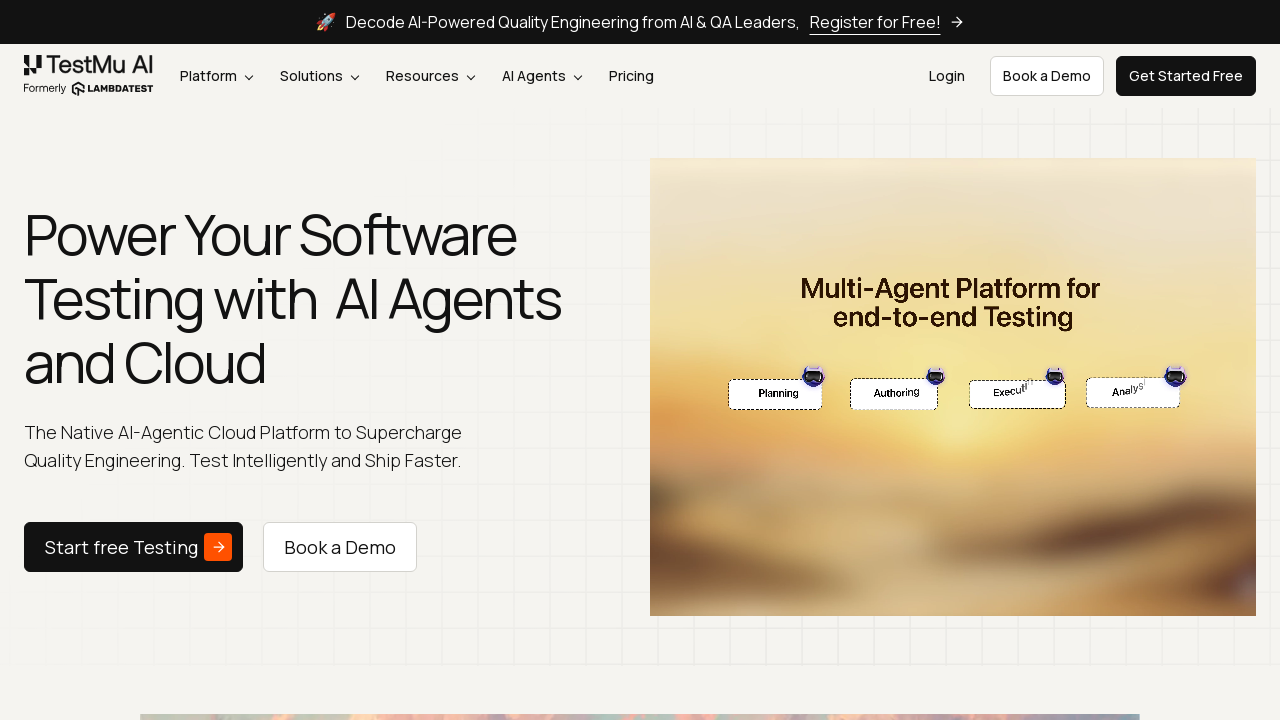

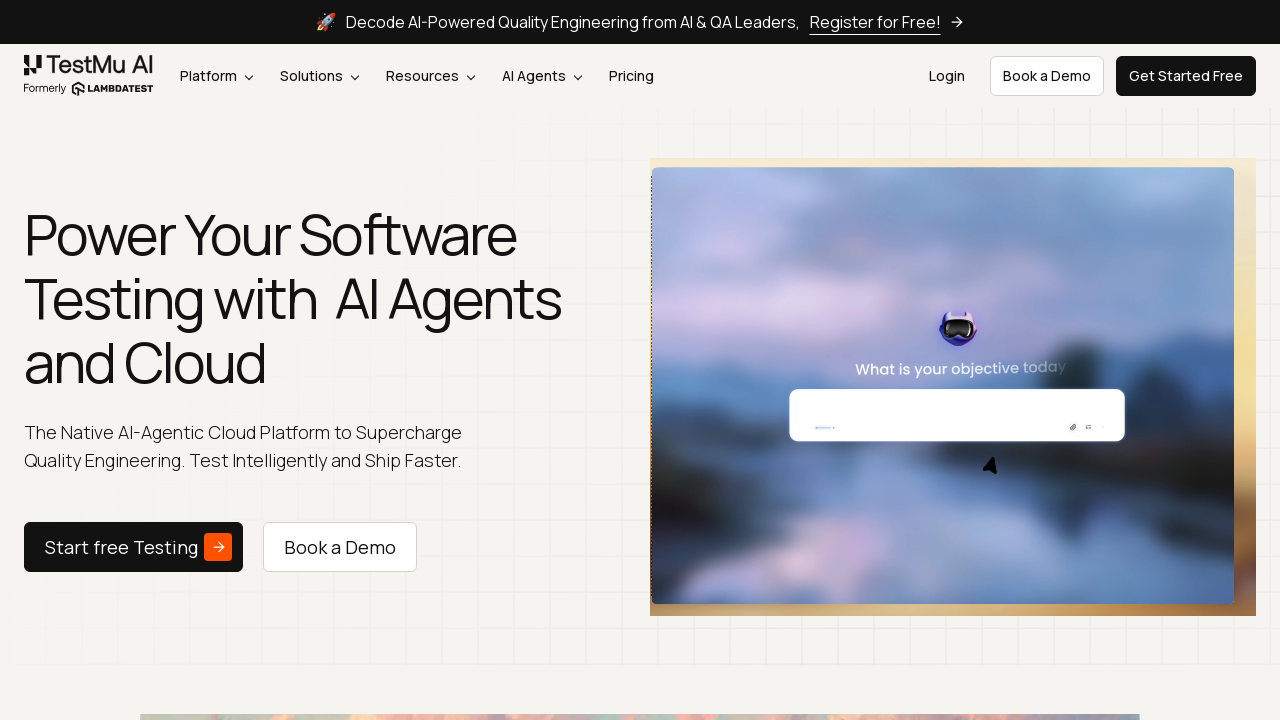